Navigates to a Google Play Store app page, opens the reviews section by clicking on the reviews button, and scrolls through the reviews using page down key presses to load more content.

Starting URL: https://play.google.com/store/apps/details?id=com.and.games505.TerrariaPaid&hl=ko&gl=US

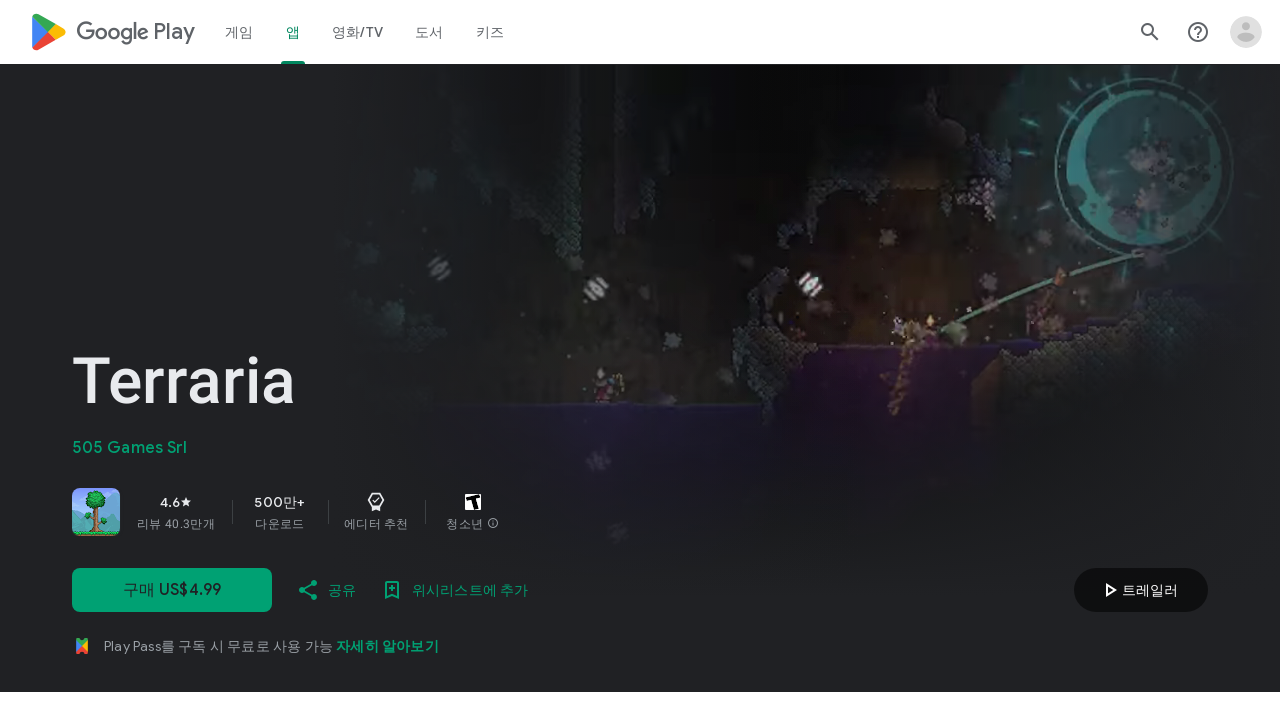

Waited 2 seconds for page to load
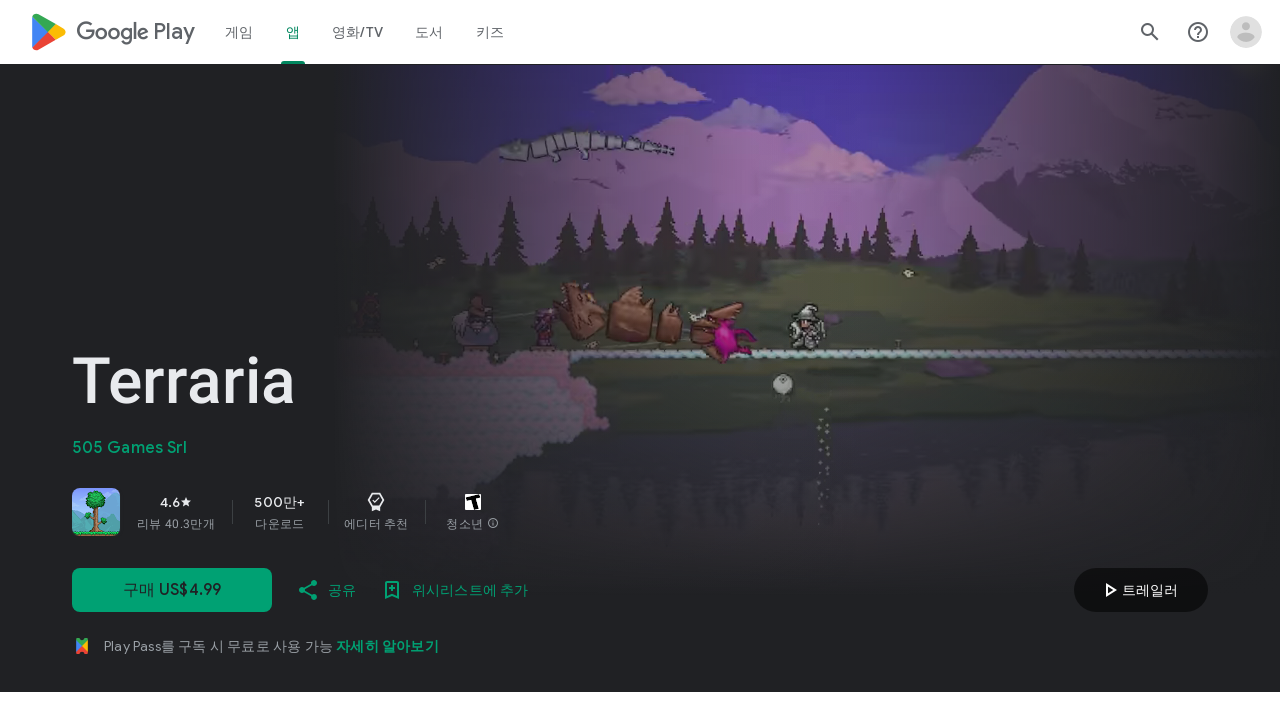

Located review buttons using selector
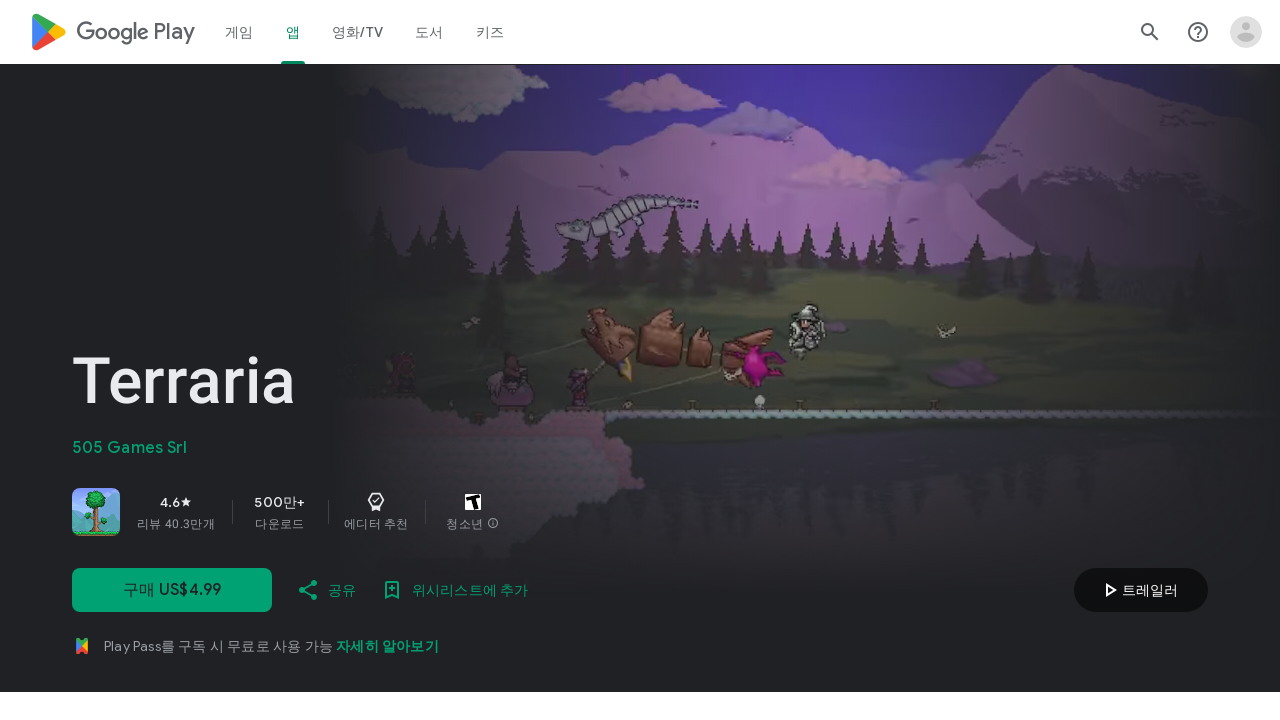

Clicked the third review button to enter reviews section at (221, 360) on .VfPpkd-Bz112c-LgbsSe.yHy1rc.eT1oJ.QDwDD.mN1ivc.VxpoF >> nth=2
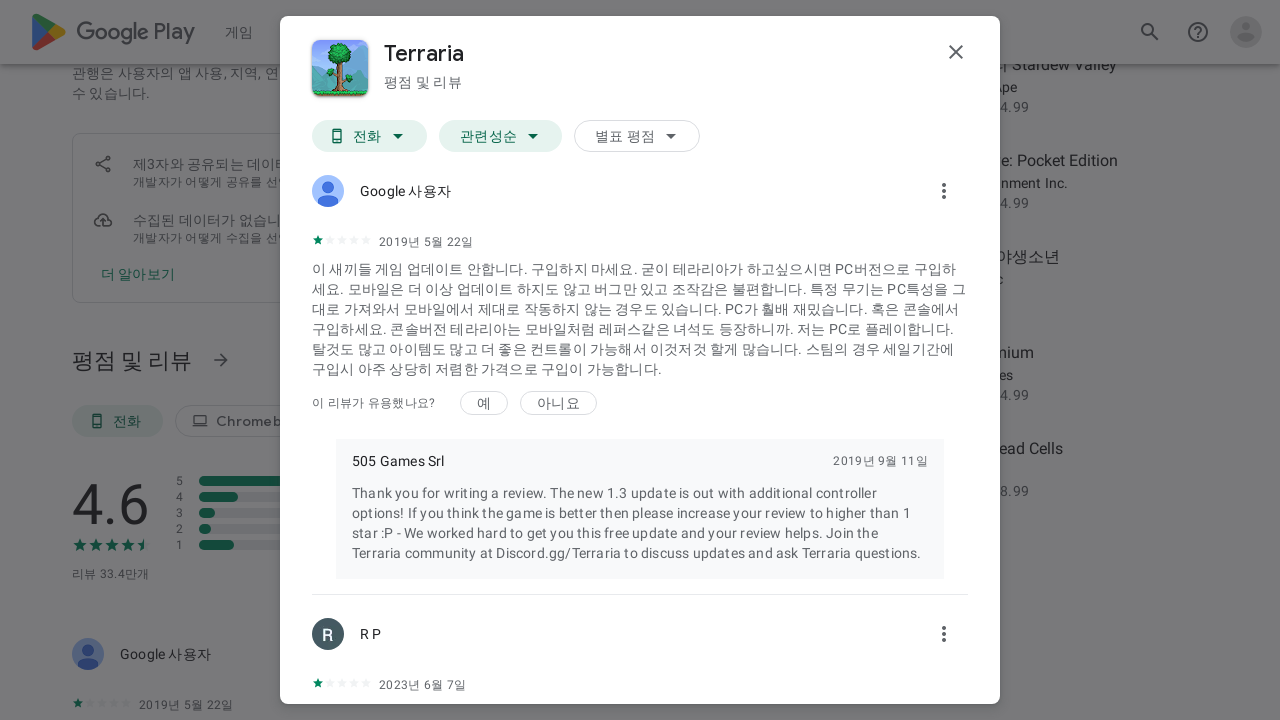

Waited 2 seconds for reviews section to load
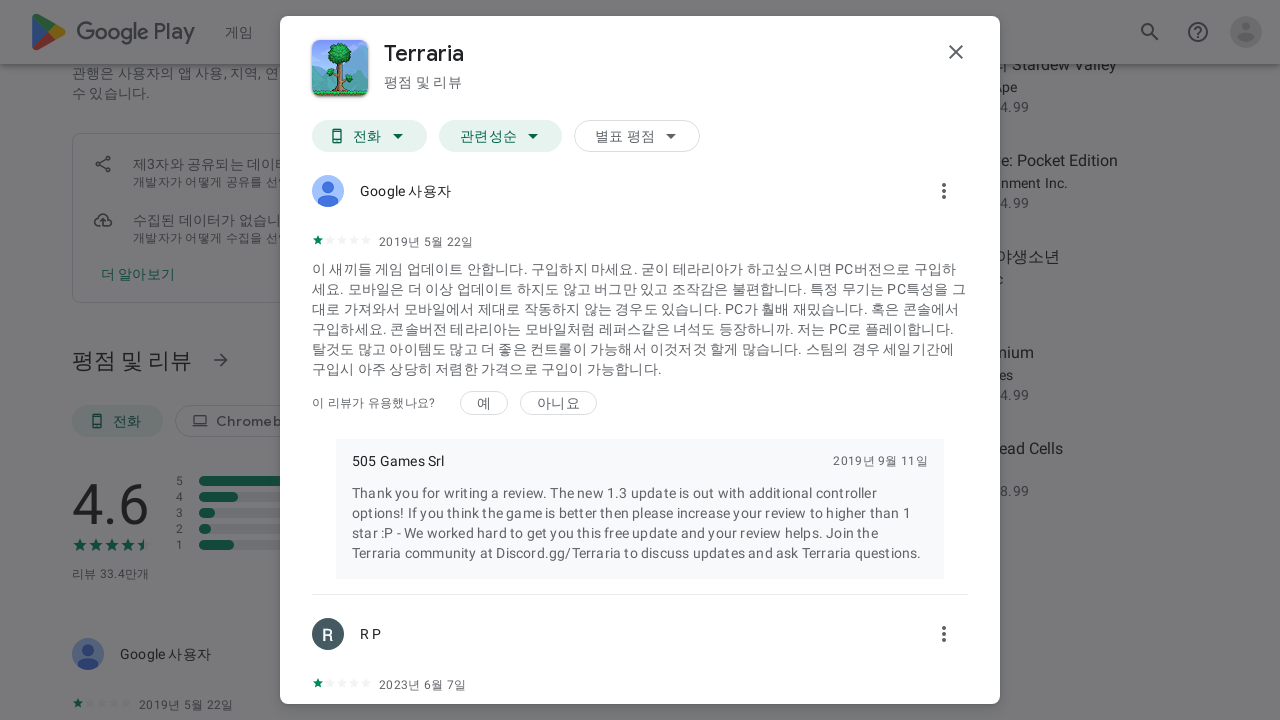

Clicked within reviews section to focus it at (640, 373) on .RHo1pe
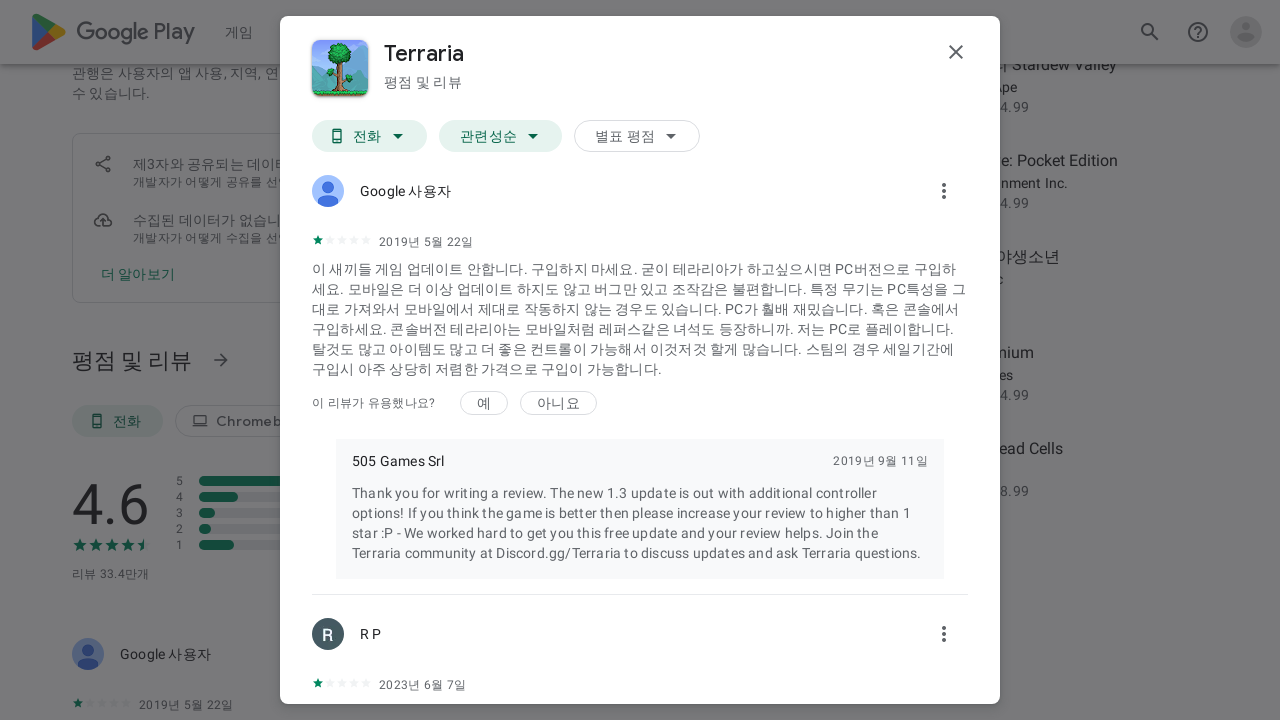

Waited 2 seconds for focus to be established
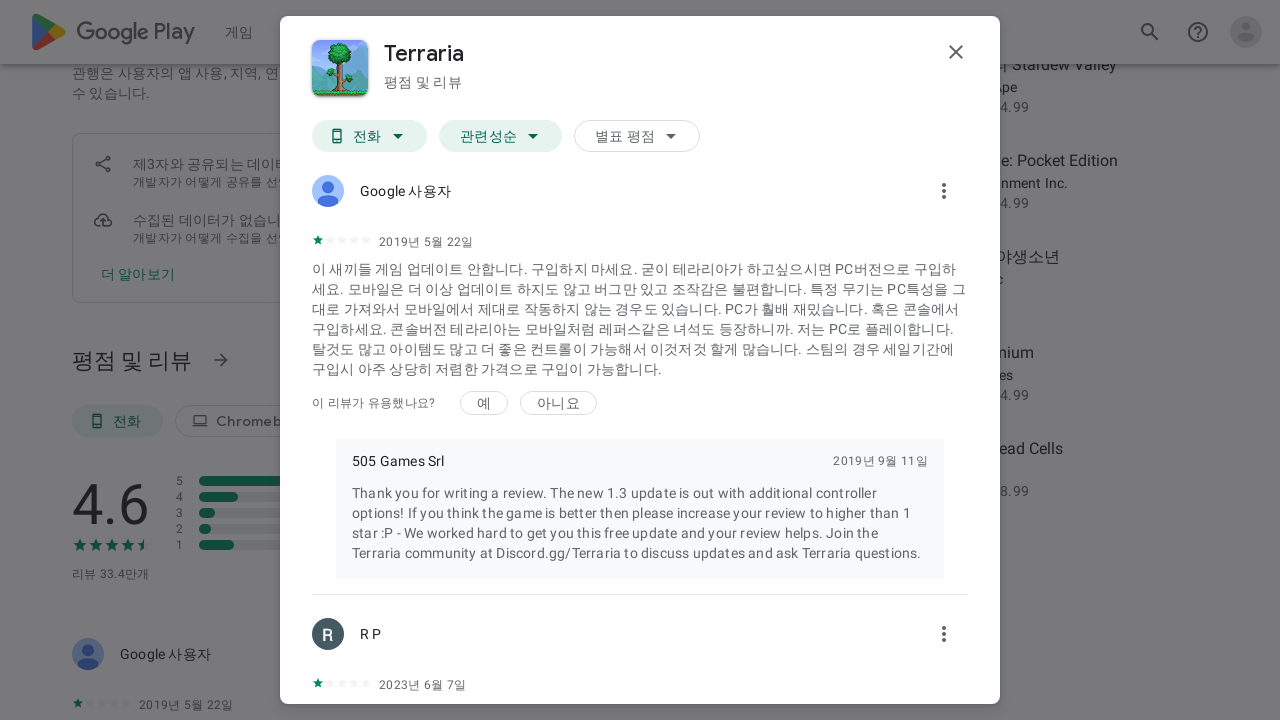

Pressed PageDown 1/10 to scroll through reviews
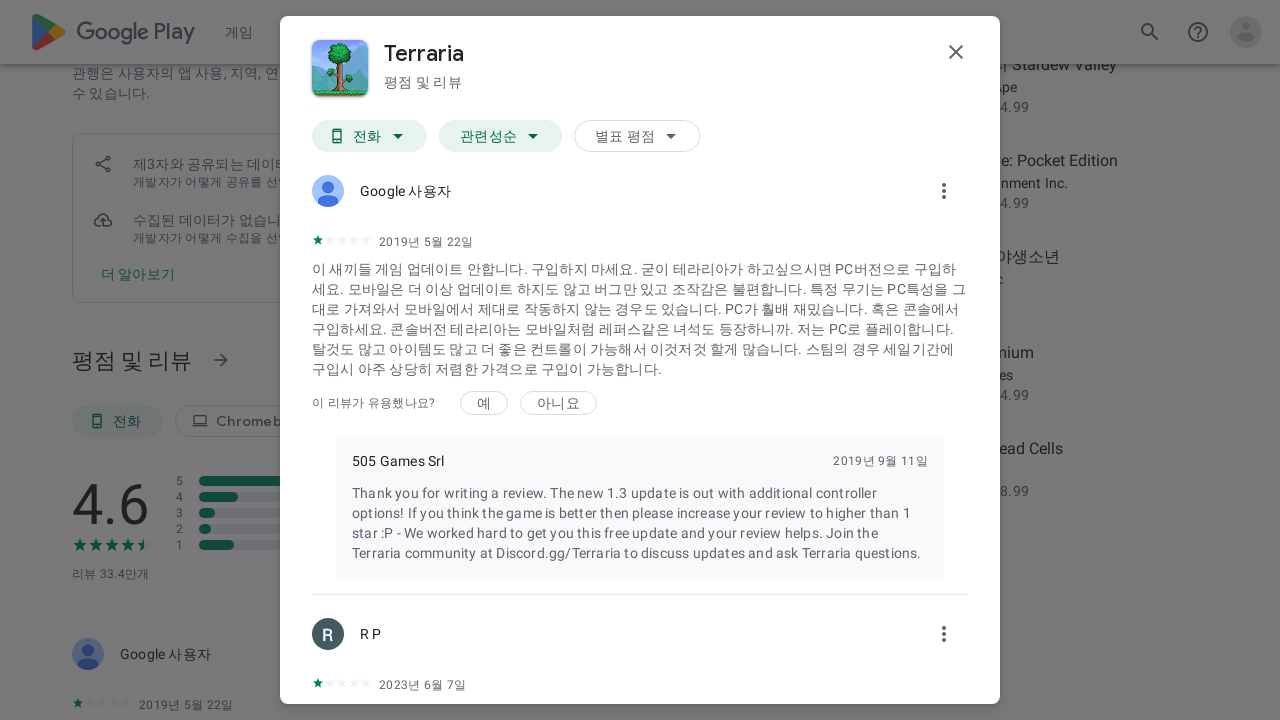

Pressed PageDown 2/10 to scroll through reviews
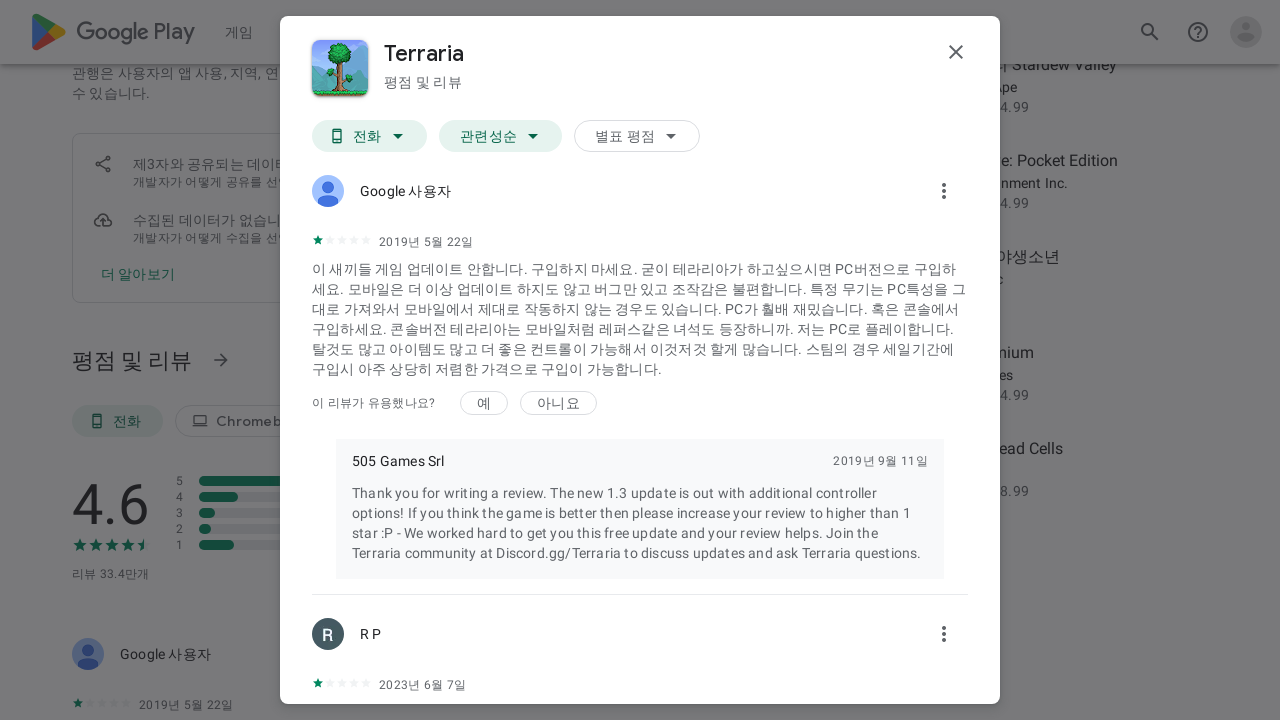

Pressed PageDown 3/10 to scroll through reviews
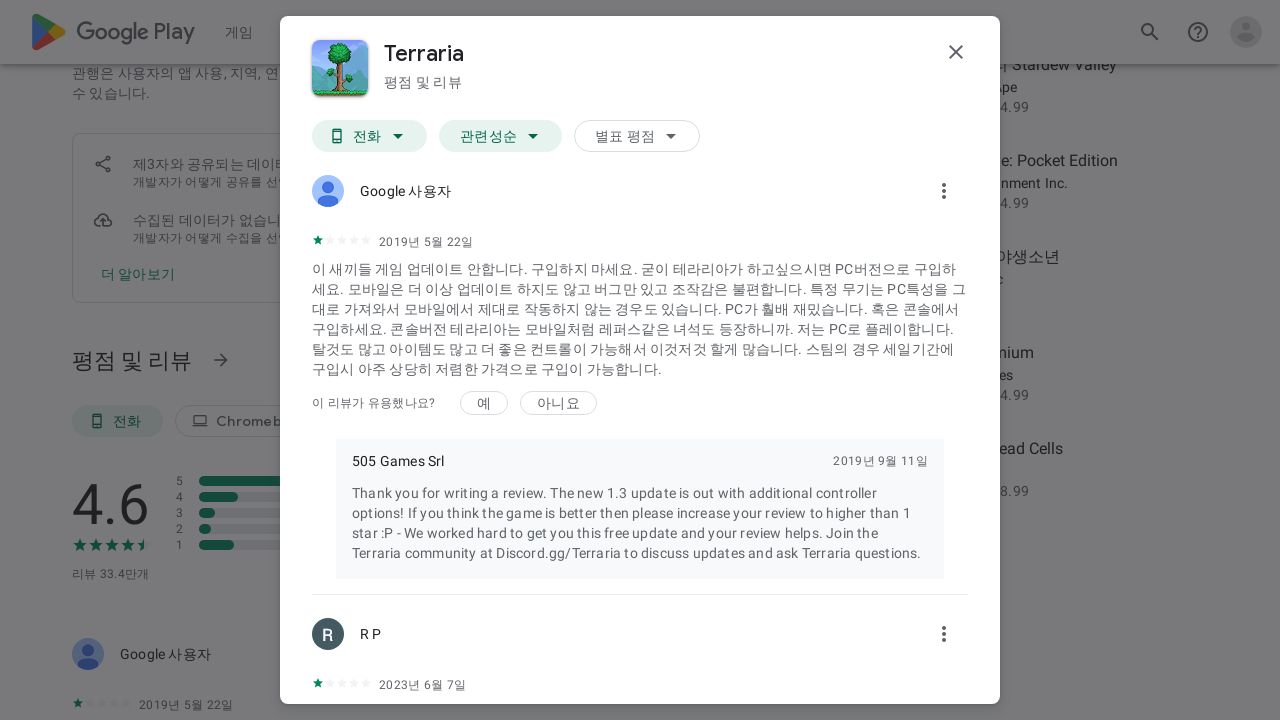

Pressed PageDown 4/10 to scroll through reviews
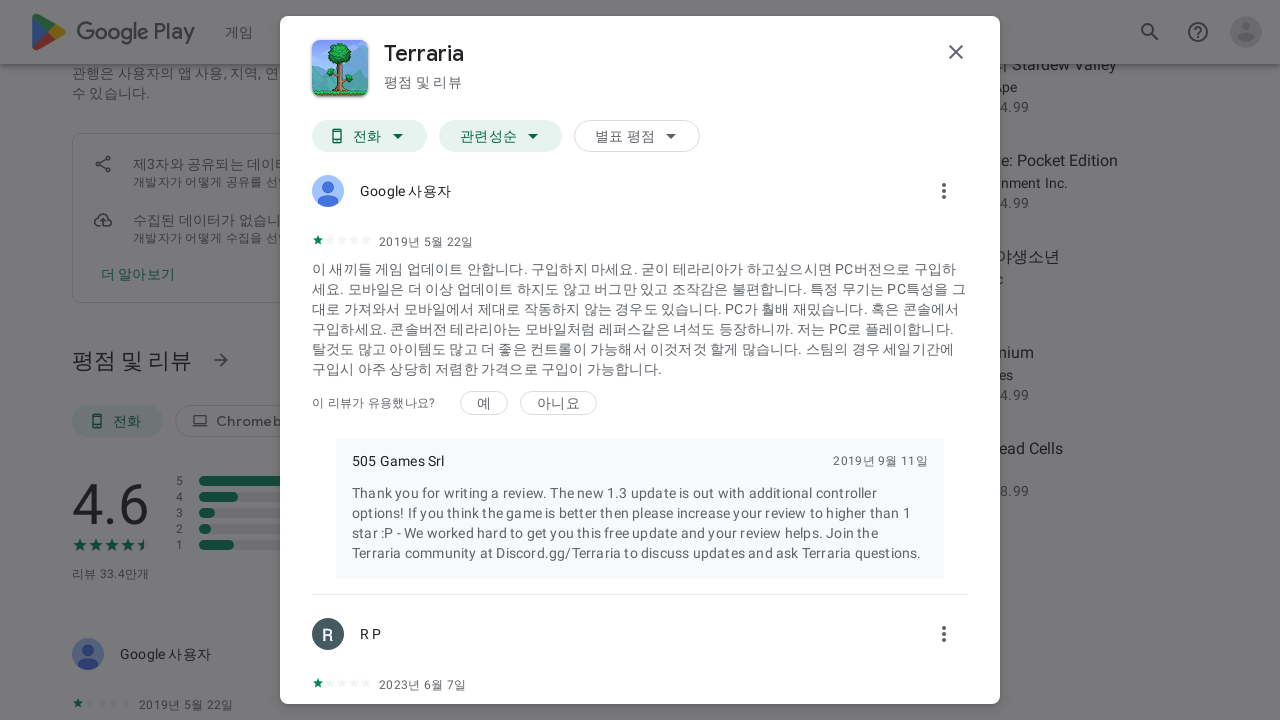

Pressed PageDown 5/10 to scroll through reviews
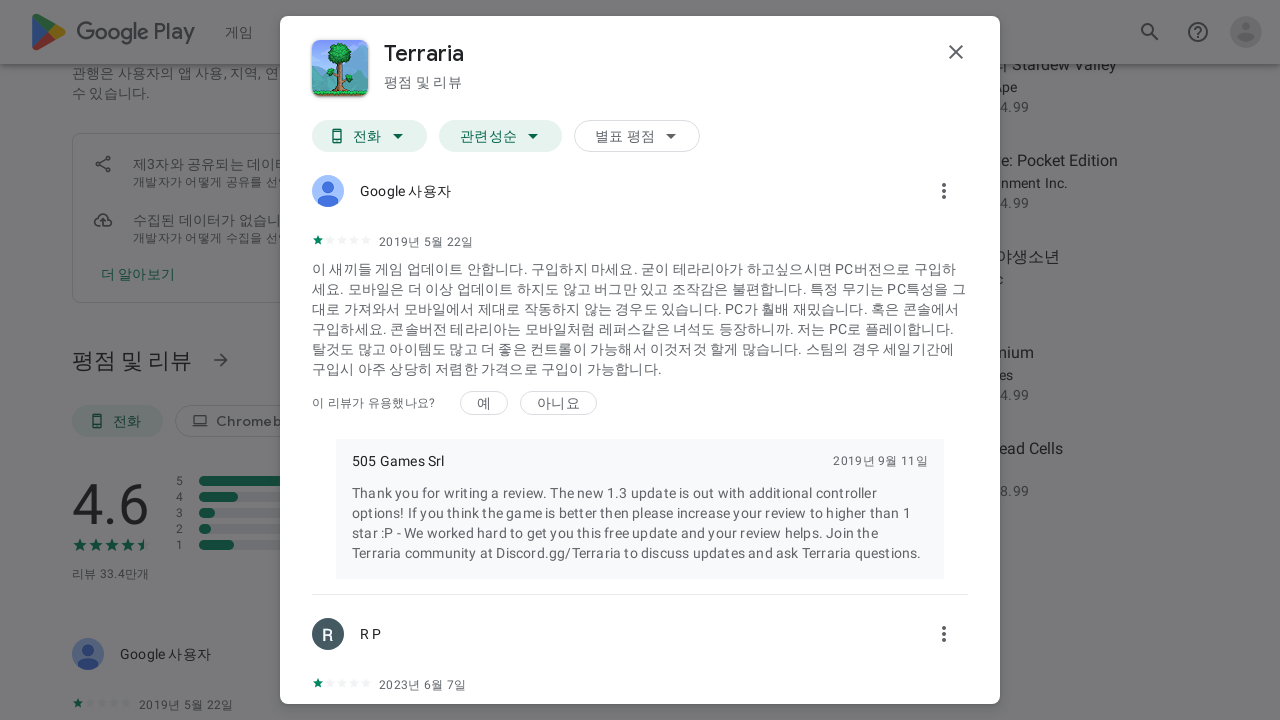

Pressed PageDown 6/10 to scroll through reviews
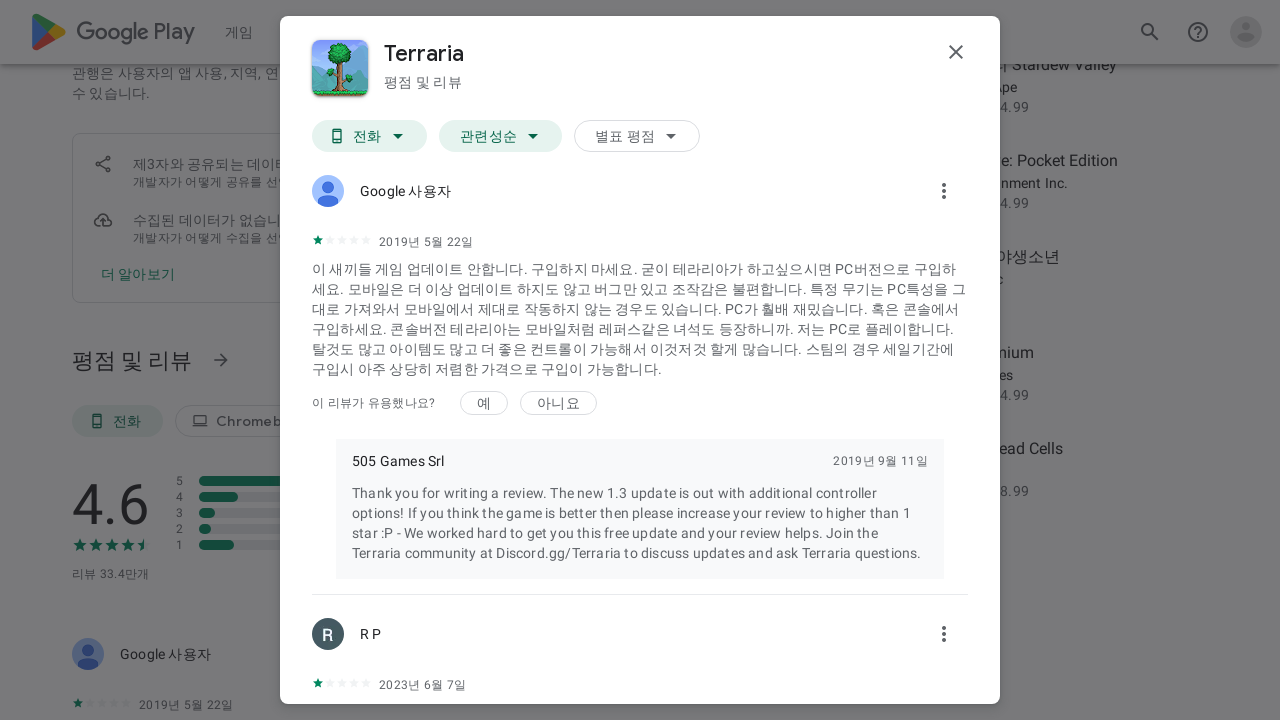

Pressed PageDown 7/10 to scroll through reviews
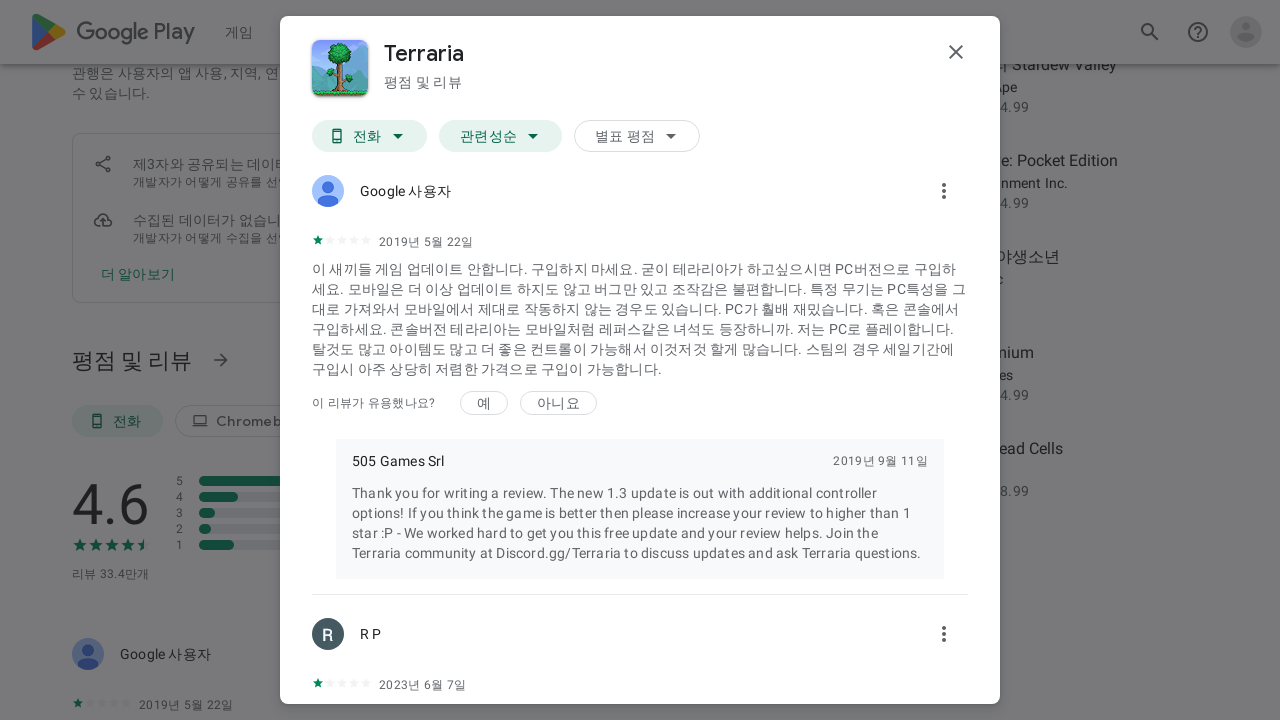

Pressed PageDown 8/10 to scroll through reviews
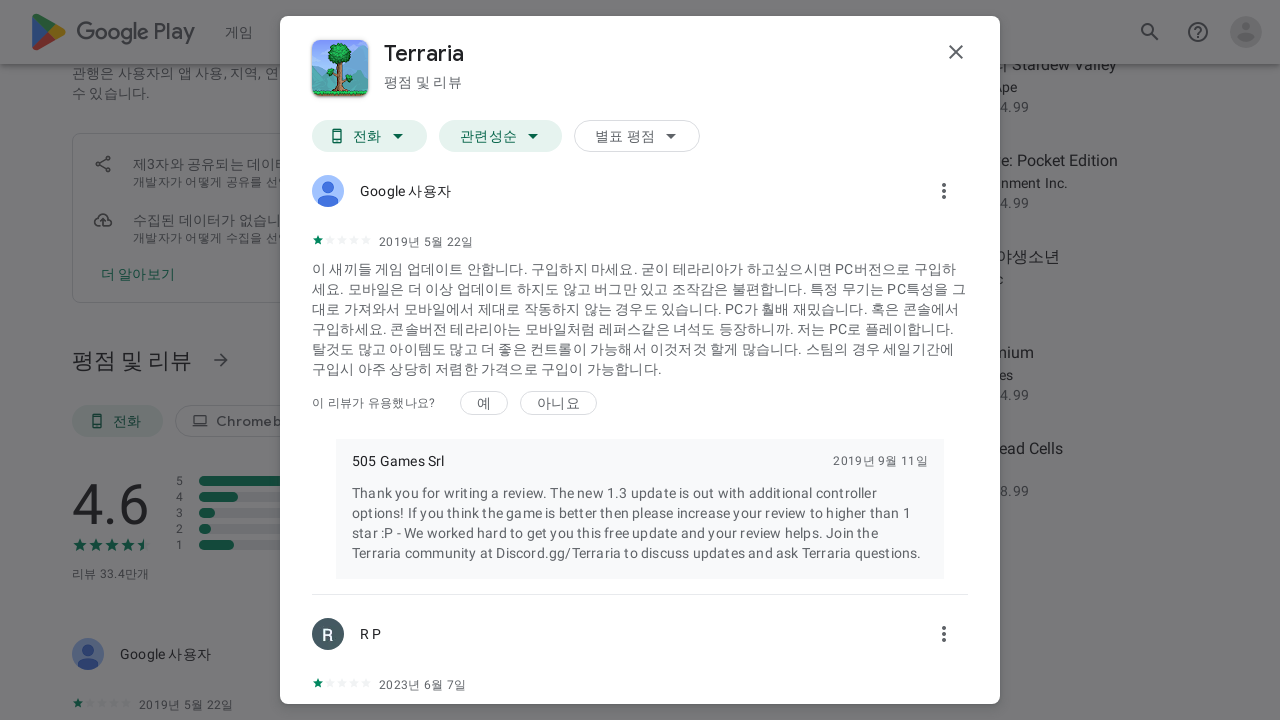

Pressed PageDown 9/10 to scroll through reviews
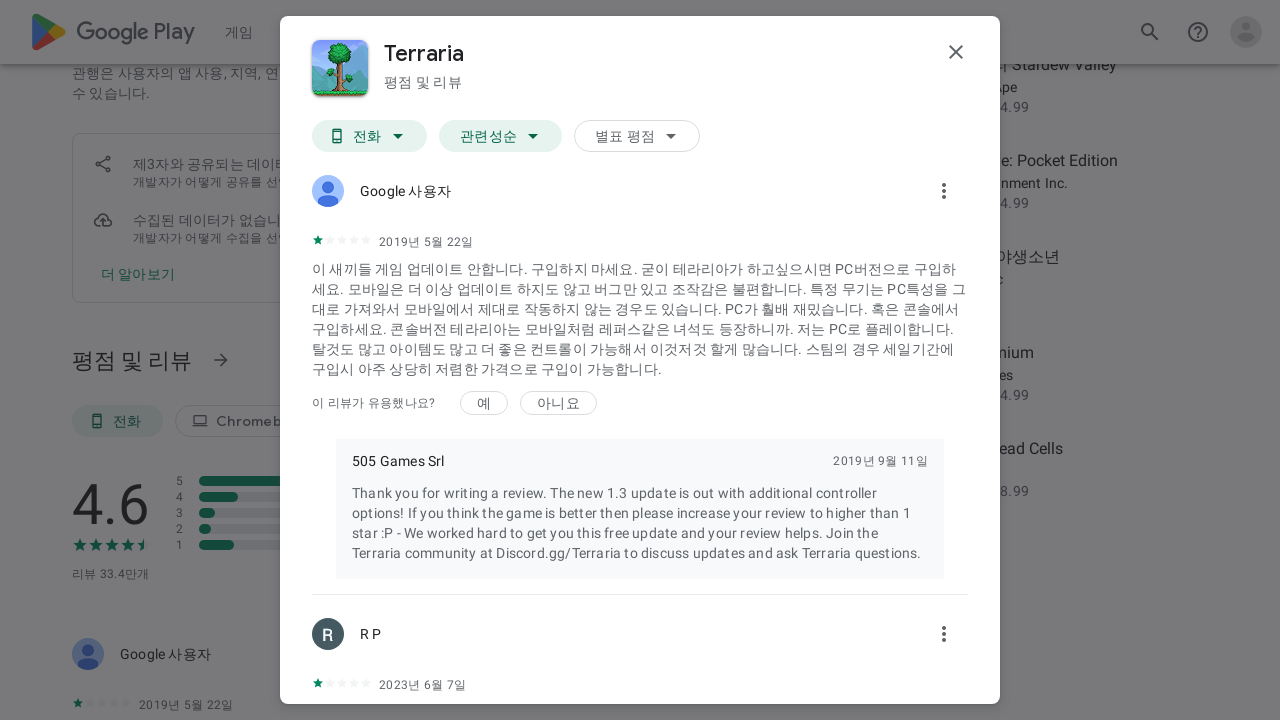

Pressed PageDown 10/10 to scroll through reviews
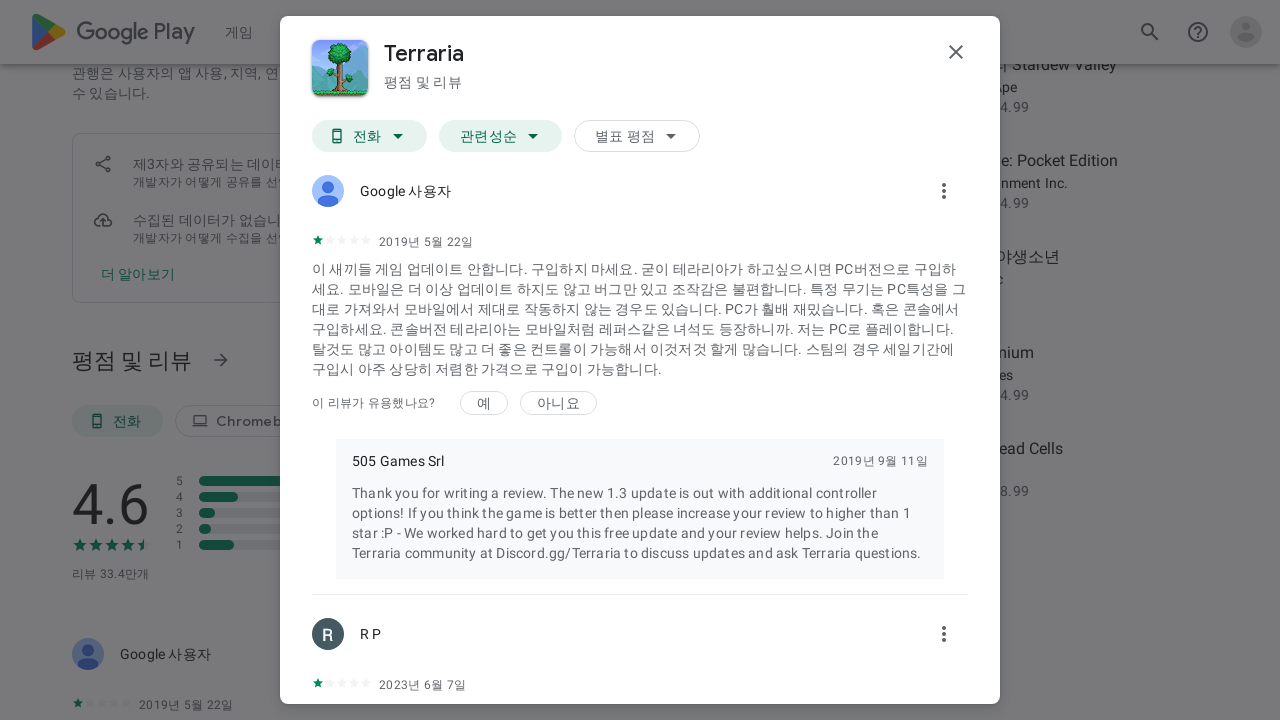

Waited 5 seconds for content to load after scrolling
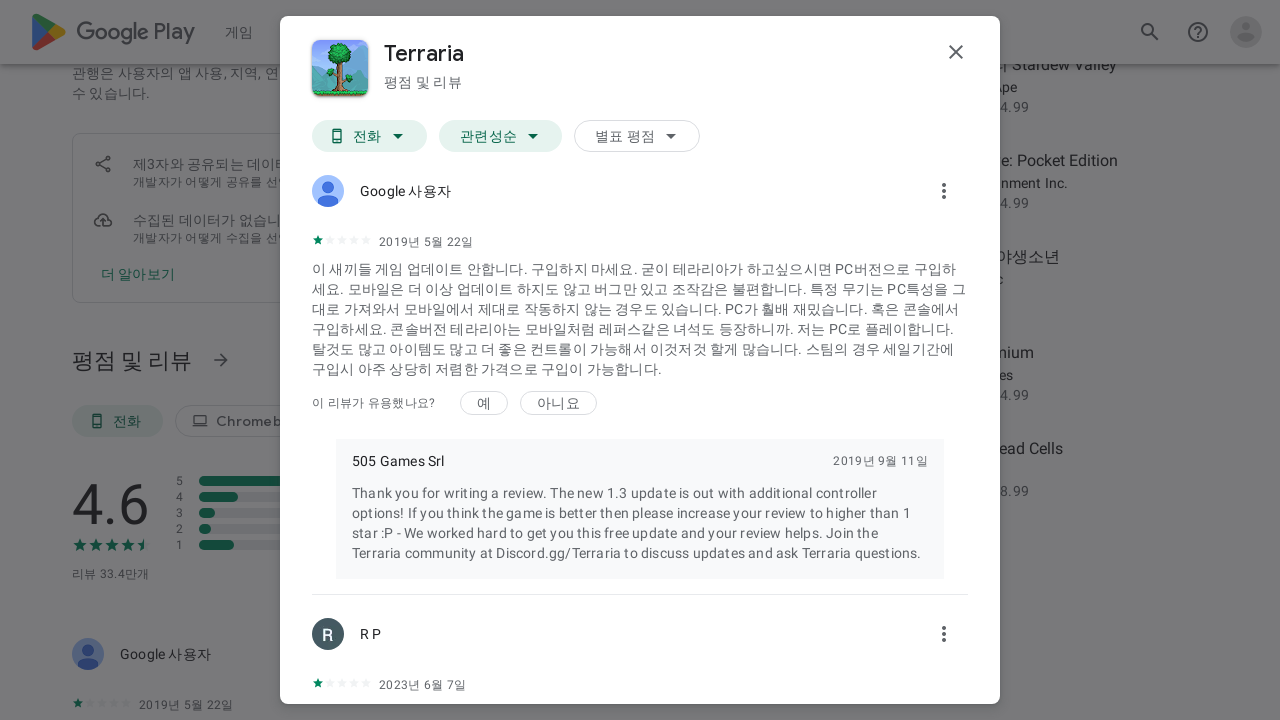

Verified review elements are visible on page
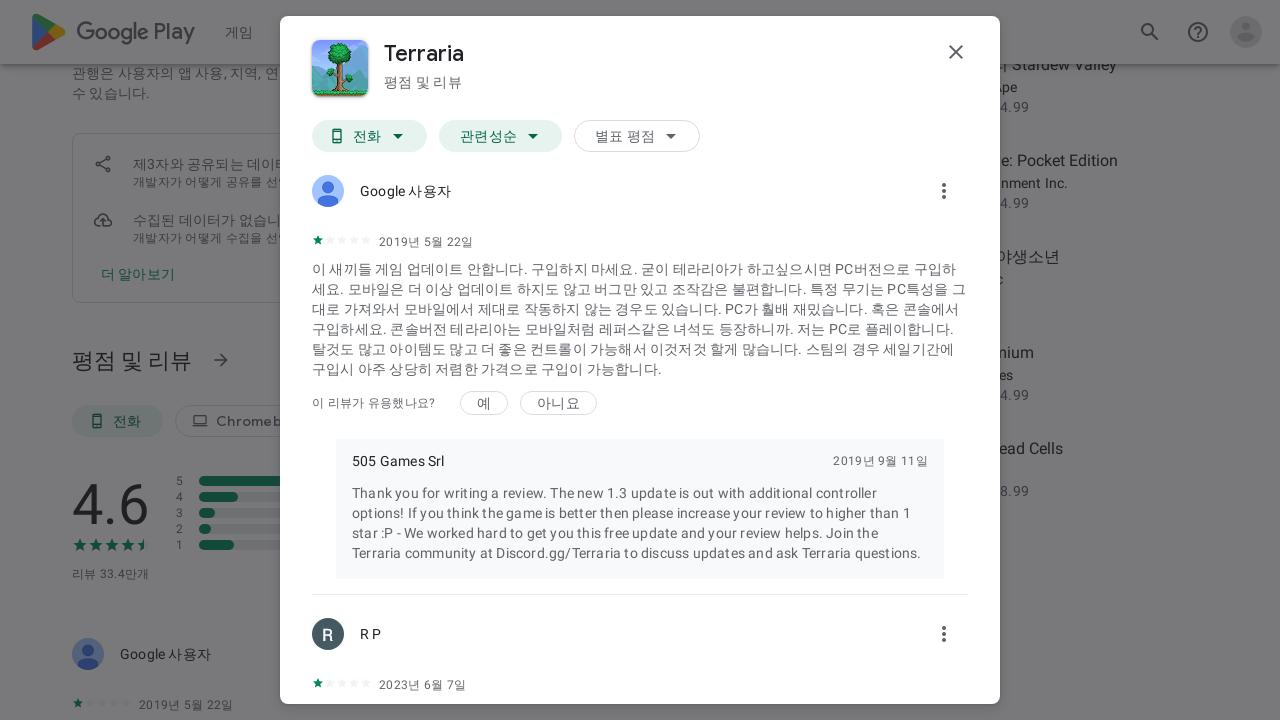

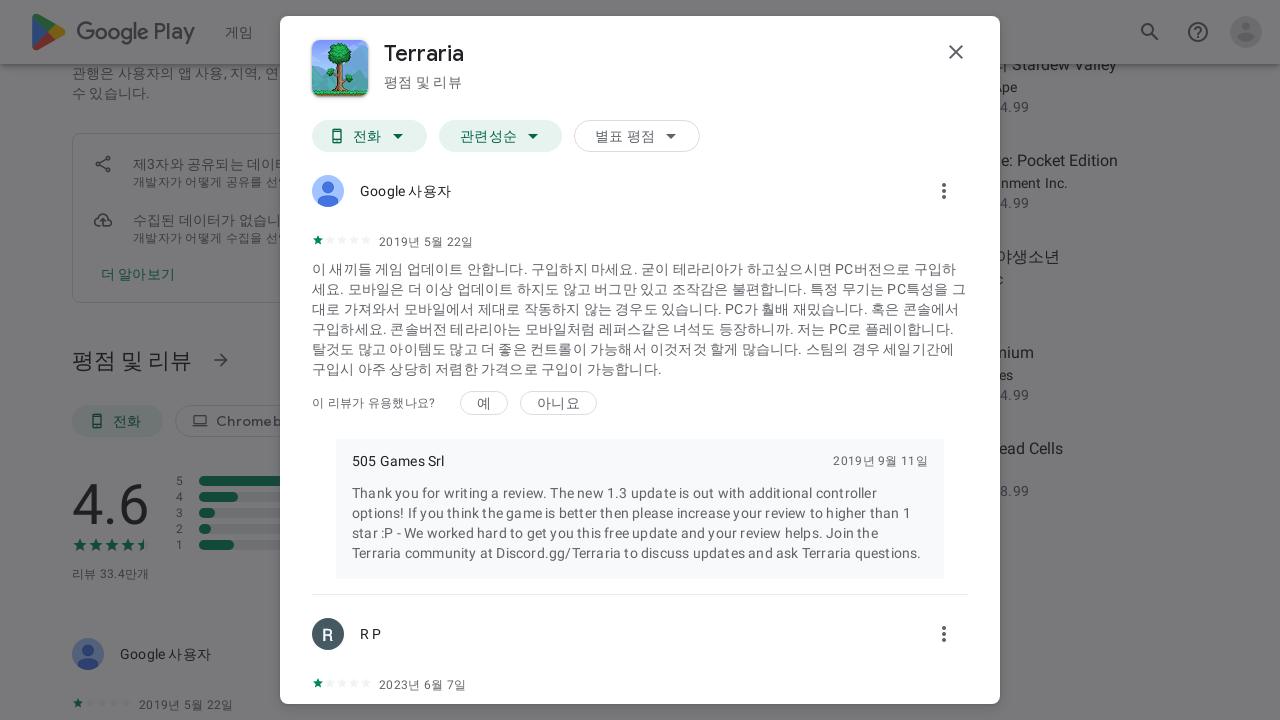